Tests window tab functionality by clicking on Google, Facebook, and Tiki links to open new tabs and verify navigation

Starting URL: https://automationfc.github.io/basic-form/index.html

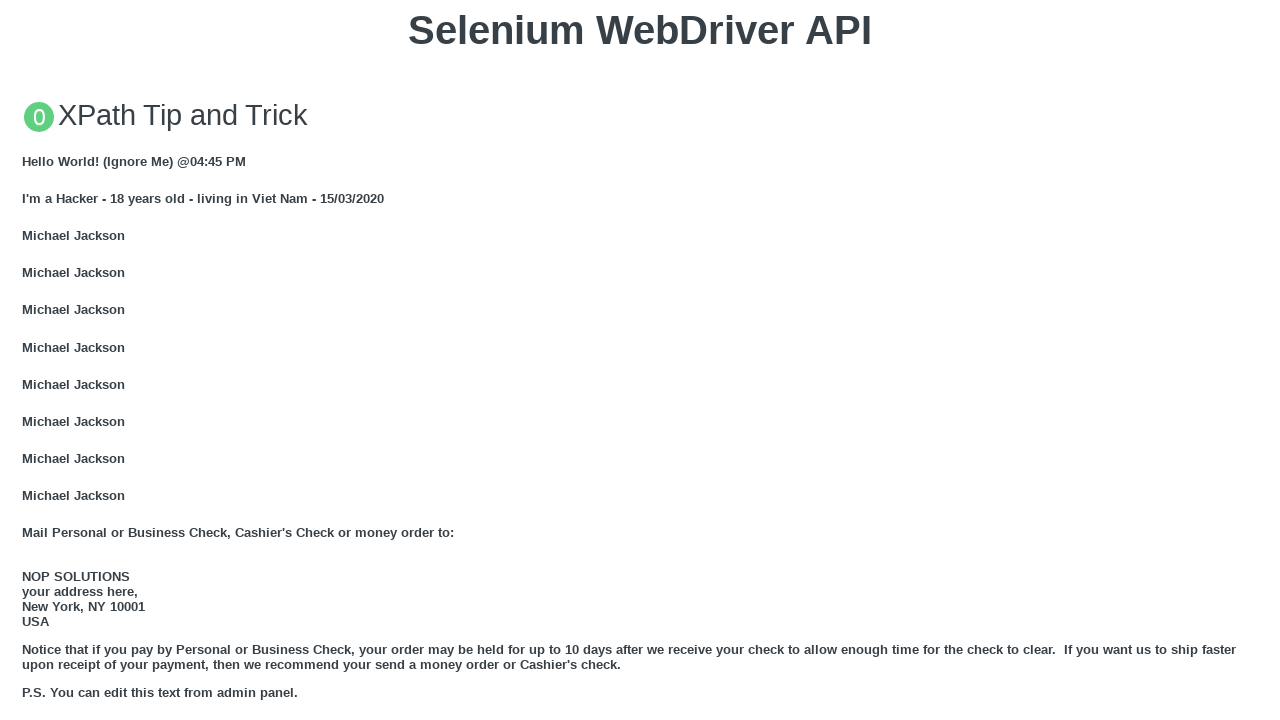

Clicked GOOGLE link to open new tab at (56, 360) on xpath=//a[text()='GOOGLE']
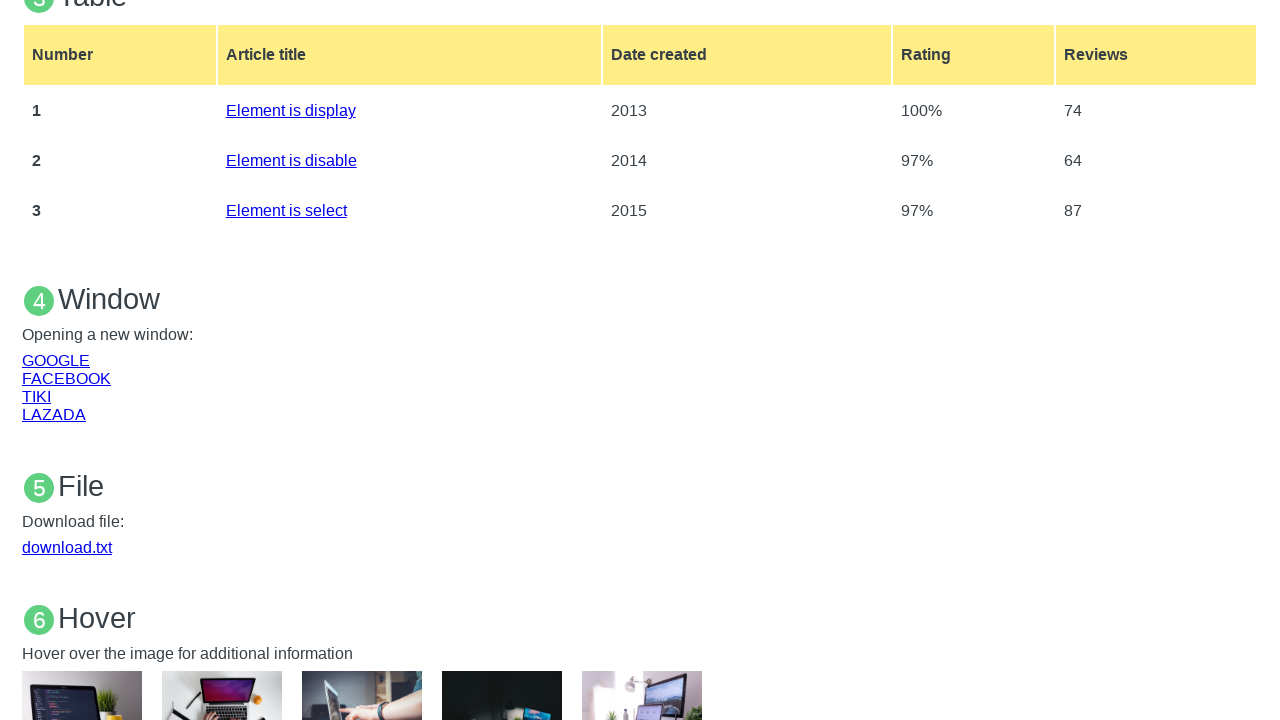

Captured new Google page object
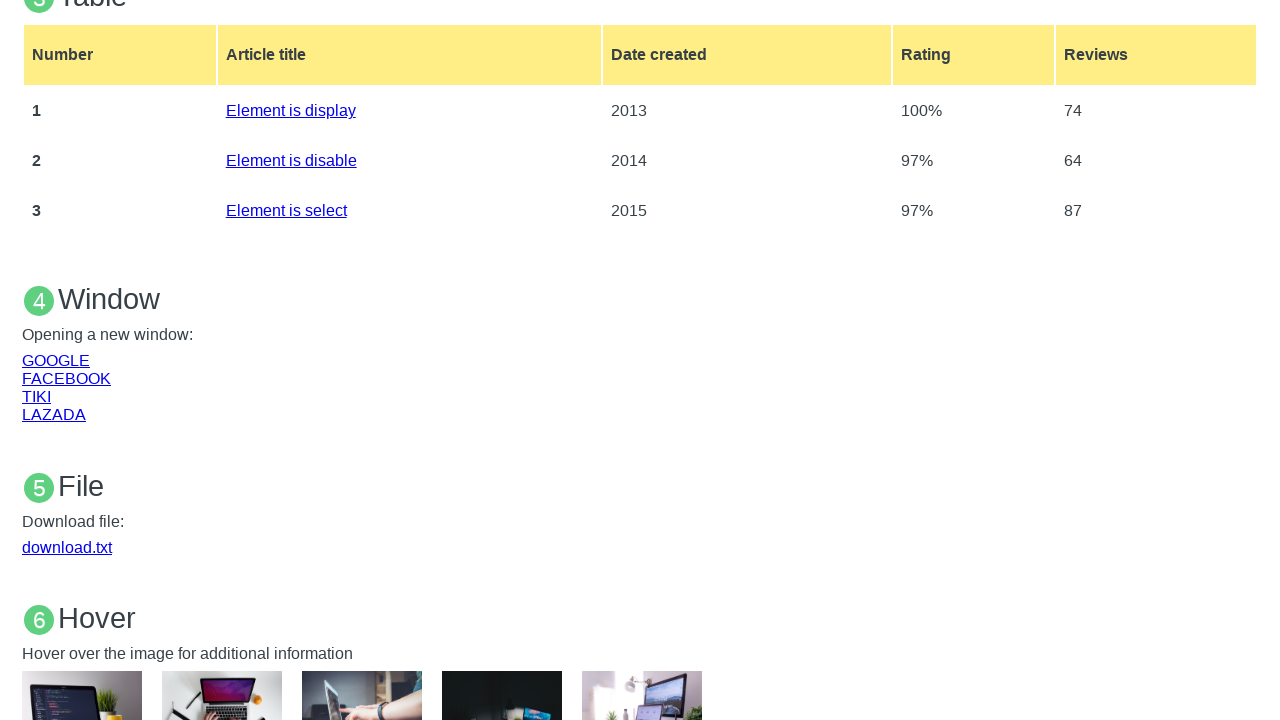

Google page loaded successfully
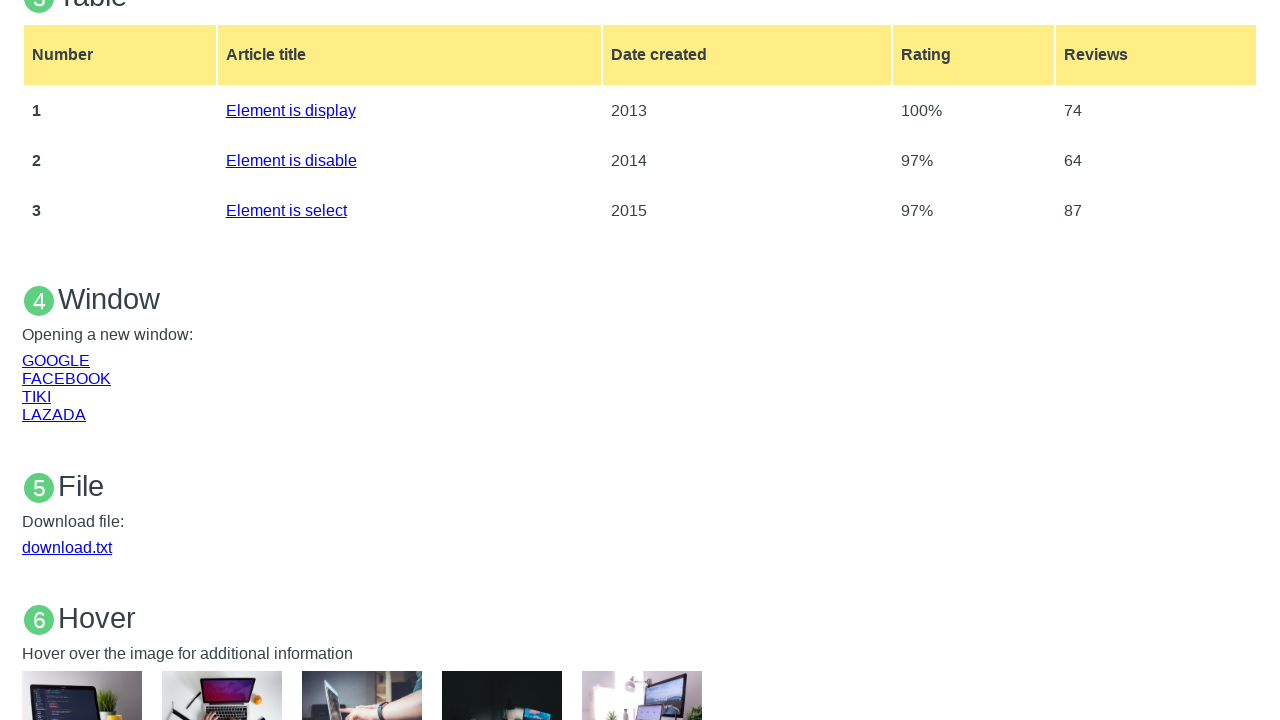

Clicked FACEBOOK link to open new tab at (66, 378) on xpath=//a[text() = 'FACEBOOK']
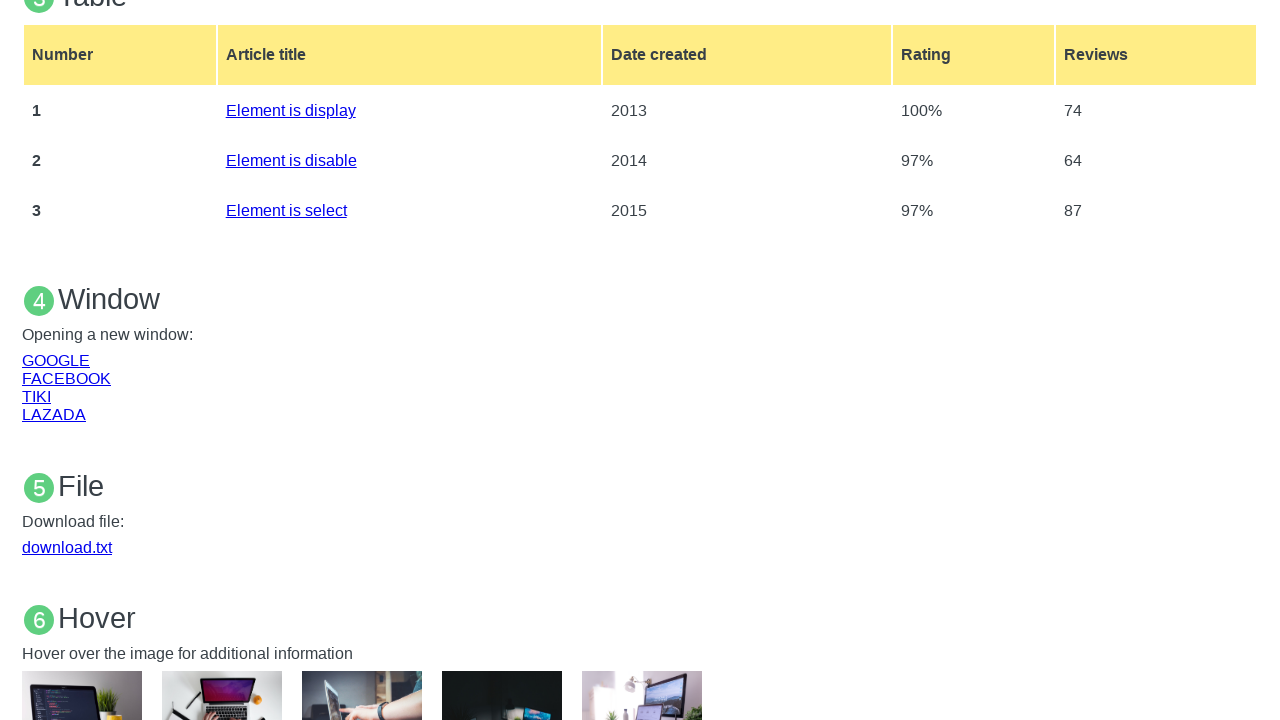

Captured new Facebook page object
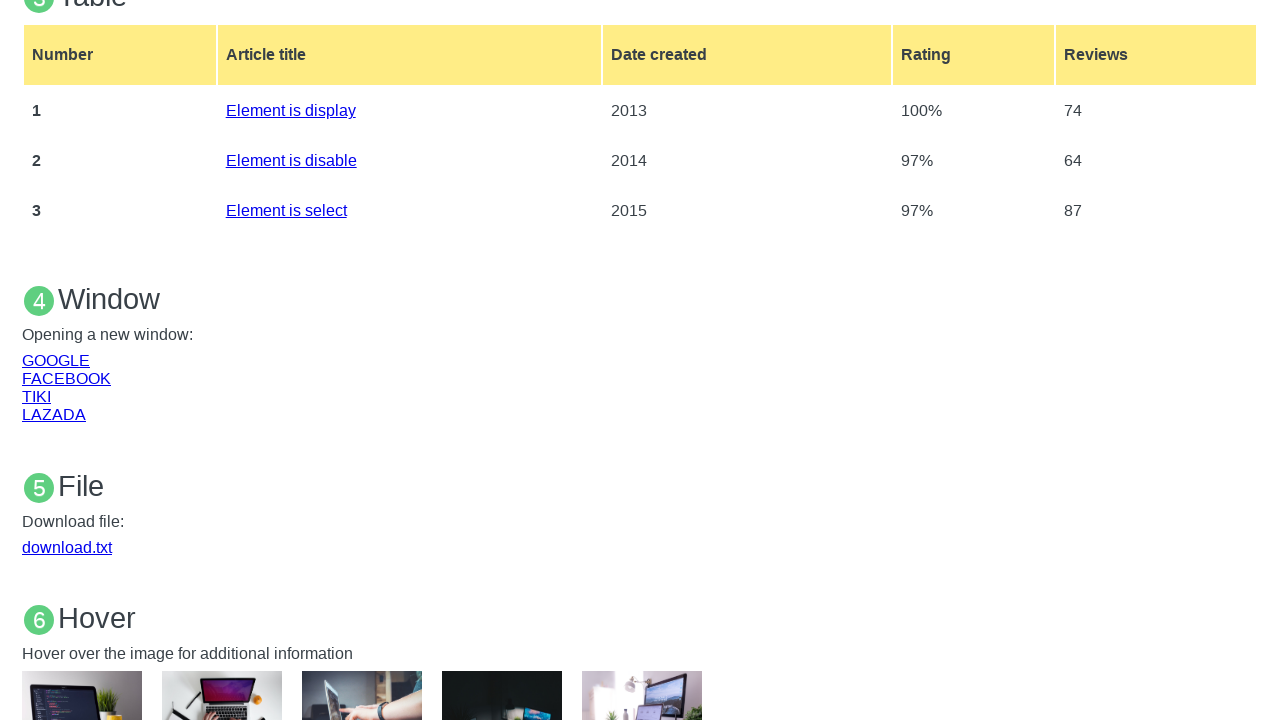

Facebook page loaded successfully
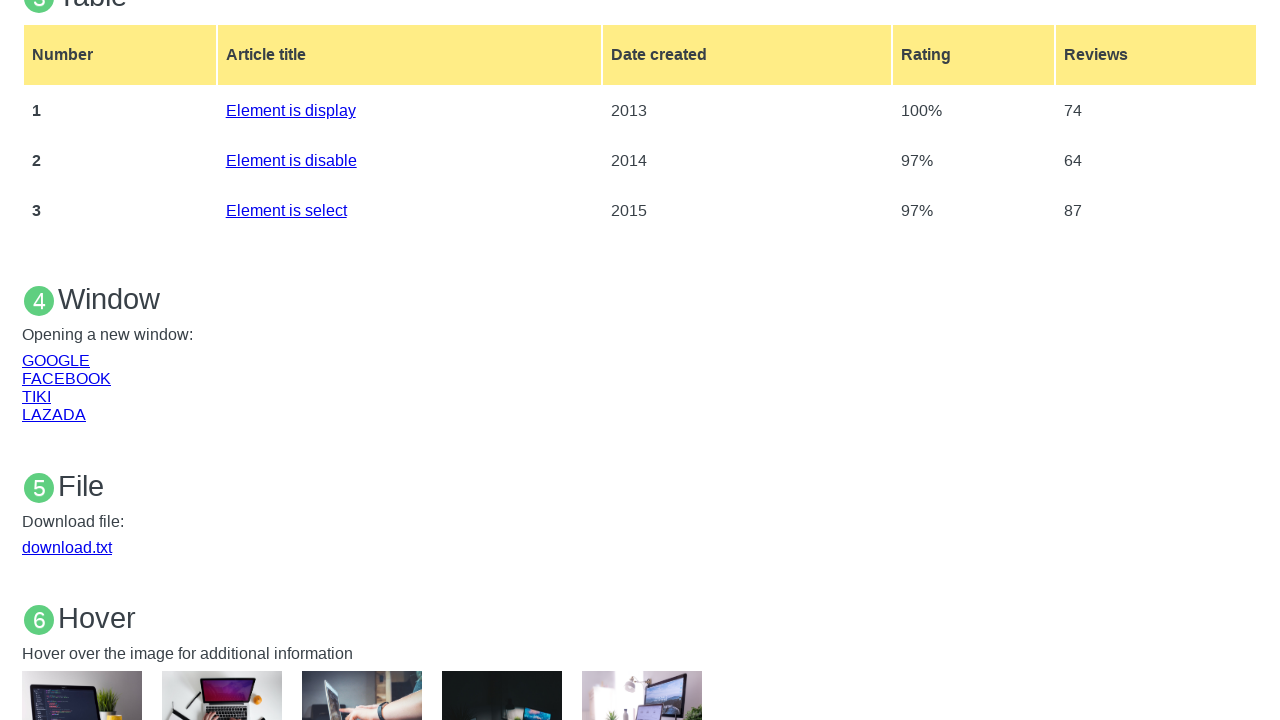

Clicked TIKI link to open new tab at (36, 396) on xpath=//a[text() = 'TIKI']
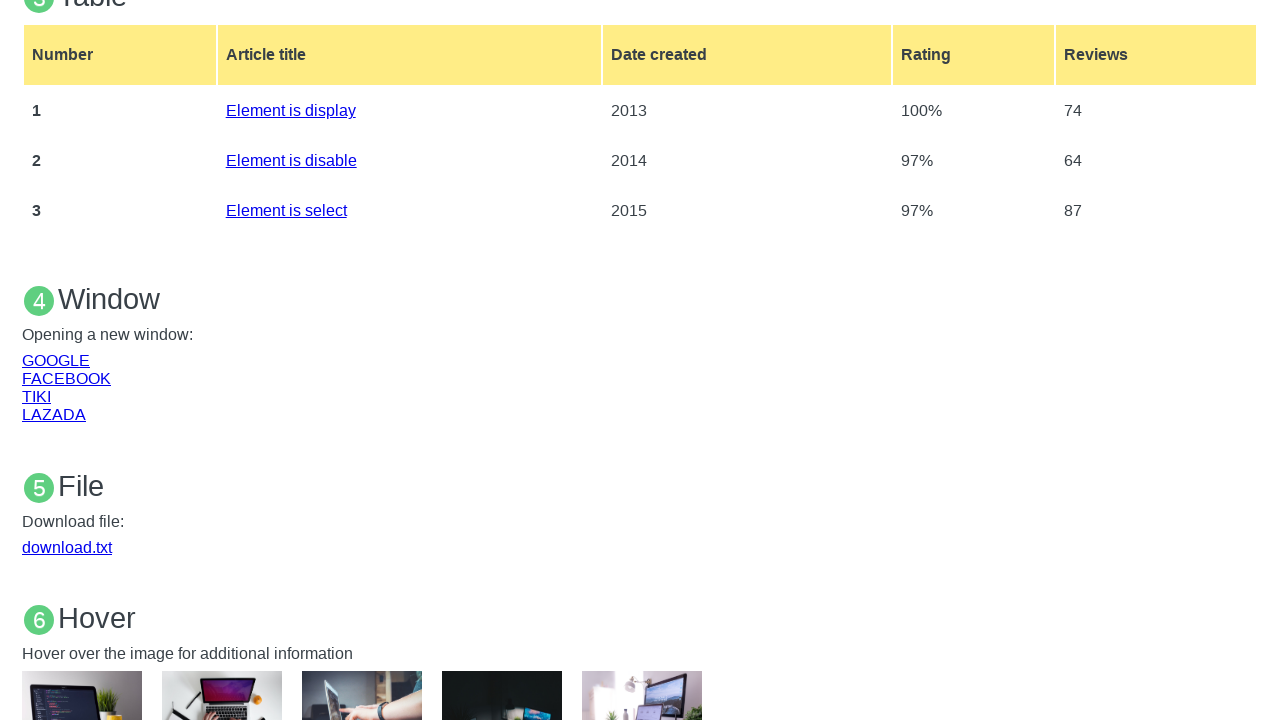

Captured new Tiki page object
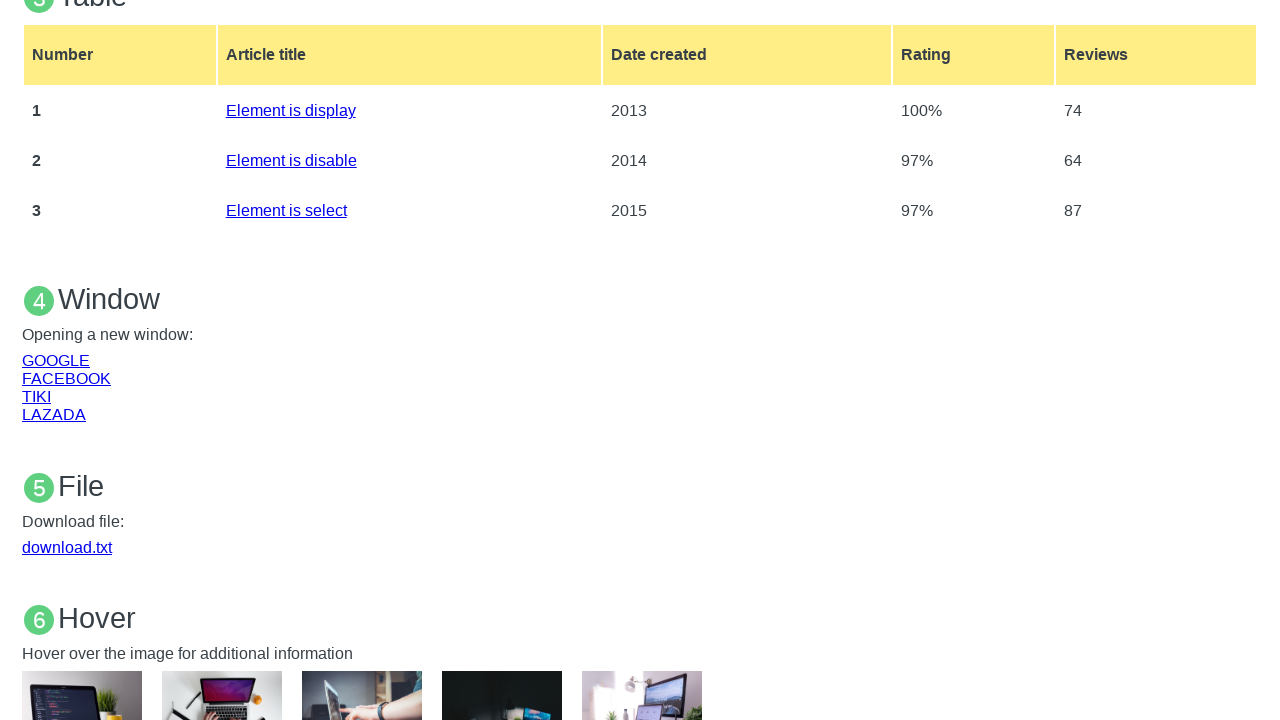

Tiki page loaded successfully
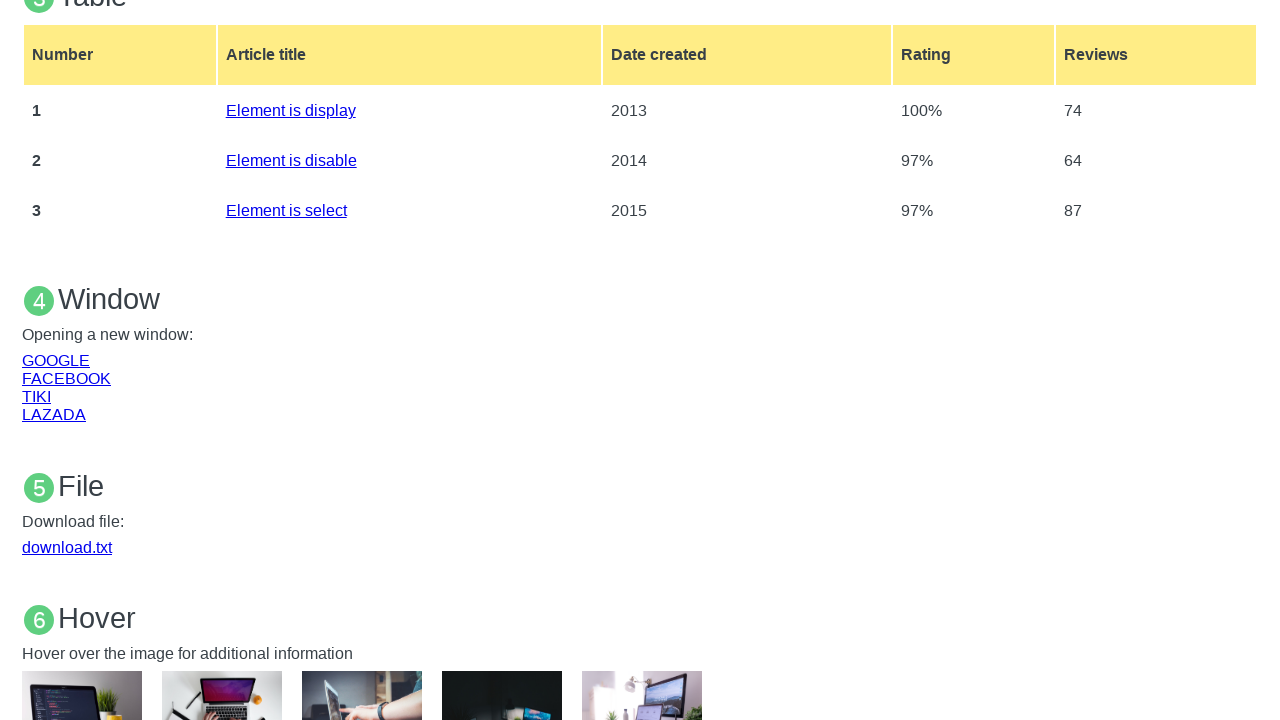

Closed Google page
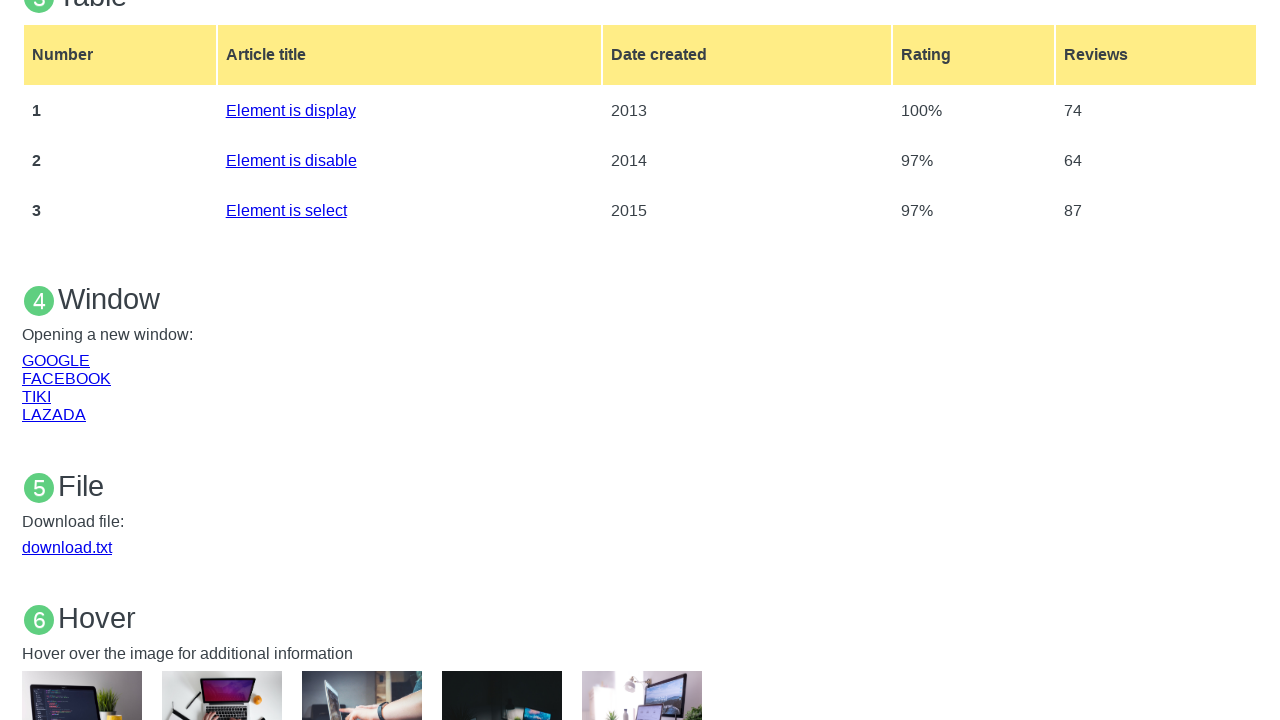

Closed Facebook page
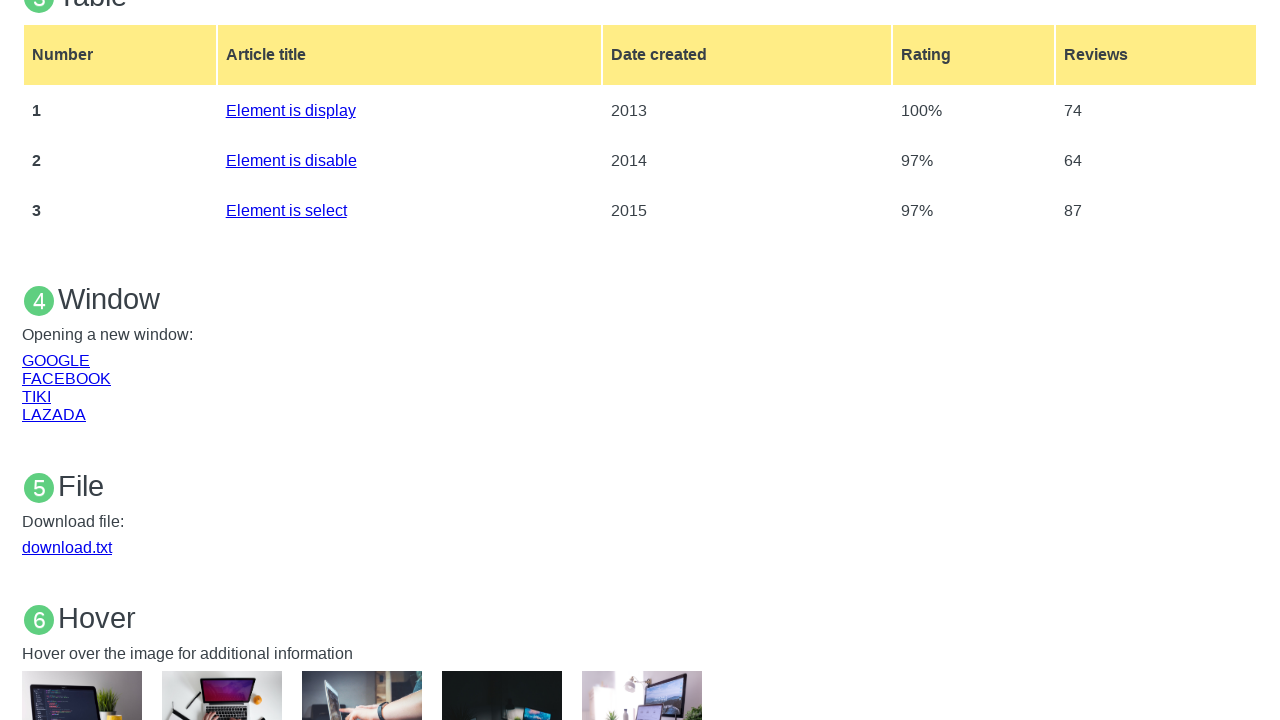

Closed Tiki page
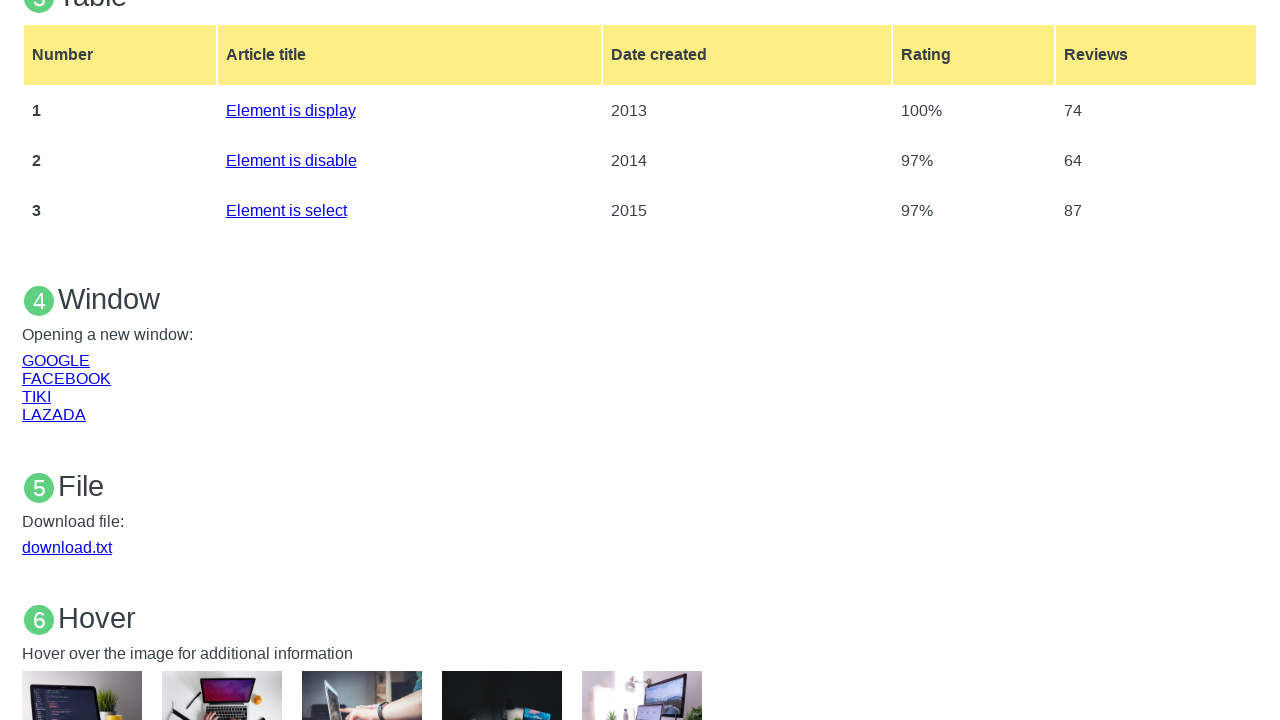

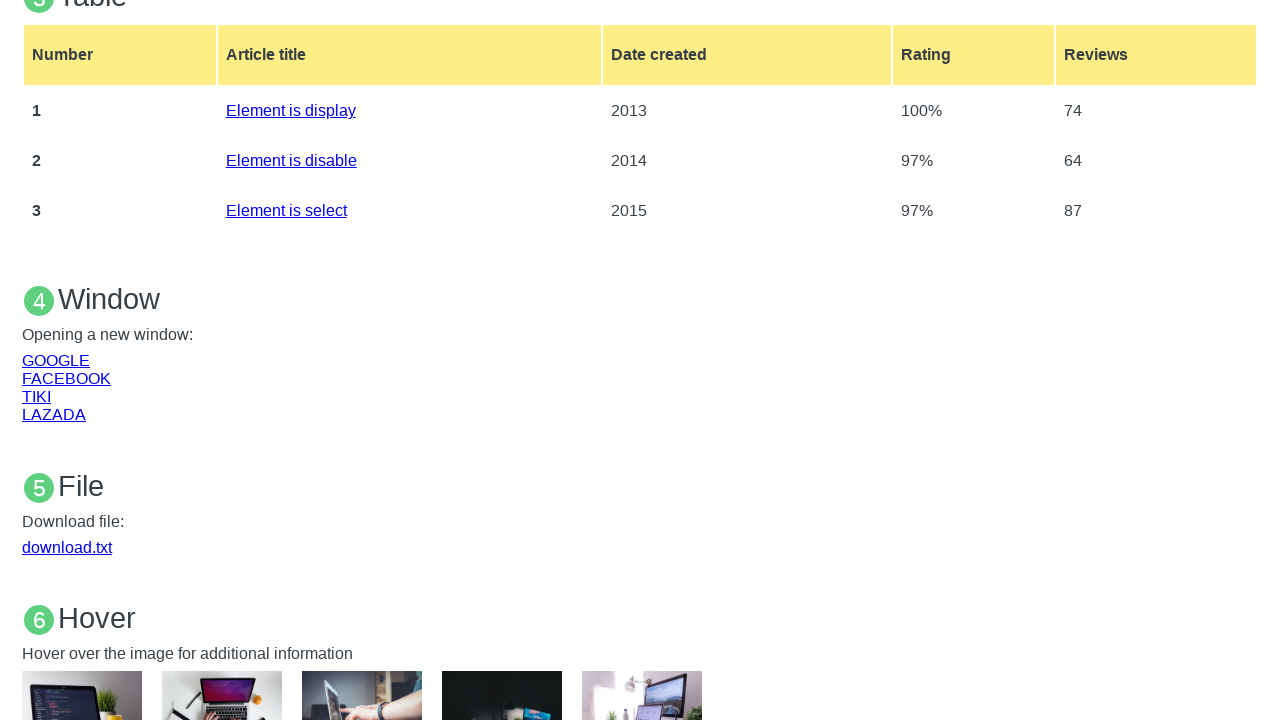